Tests the Playwright homepage by verifying the page title contains "Playwright", checking that the "Get Started" link has the correct href attribute, clicking it, and verifying navigation to the intro page.

Starting URL: https://playwright.dev/

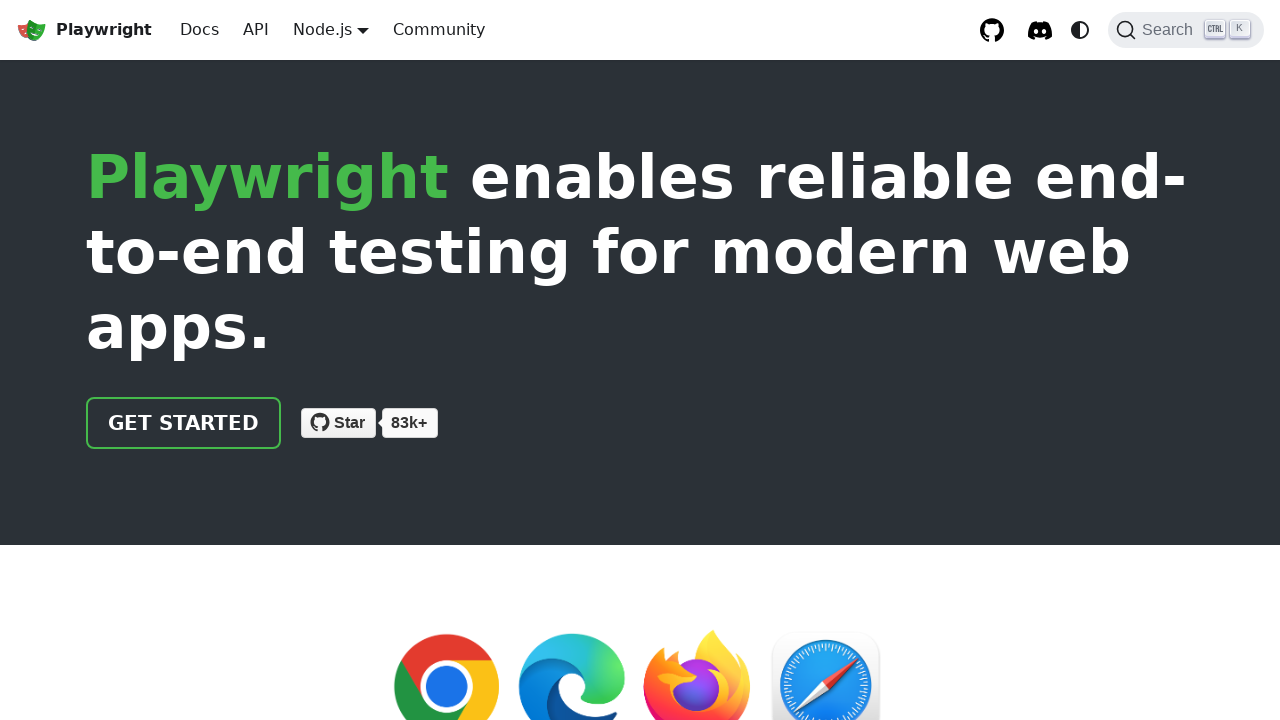

Verified page title contains 'Playwright'
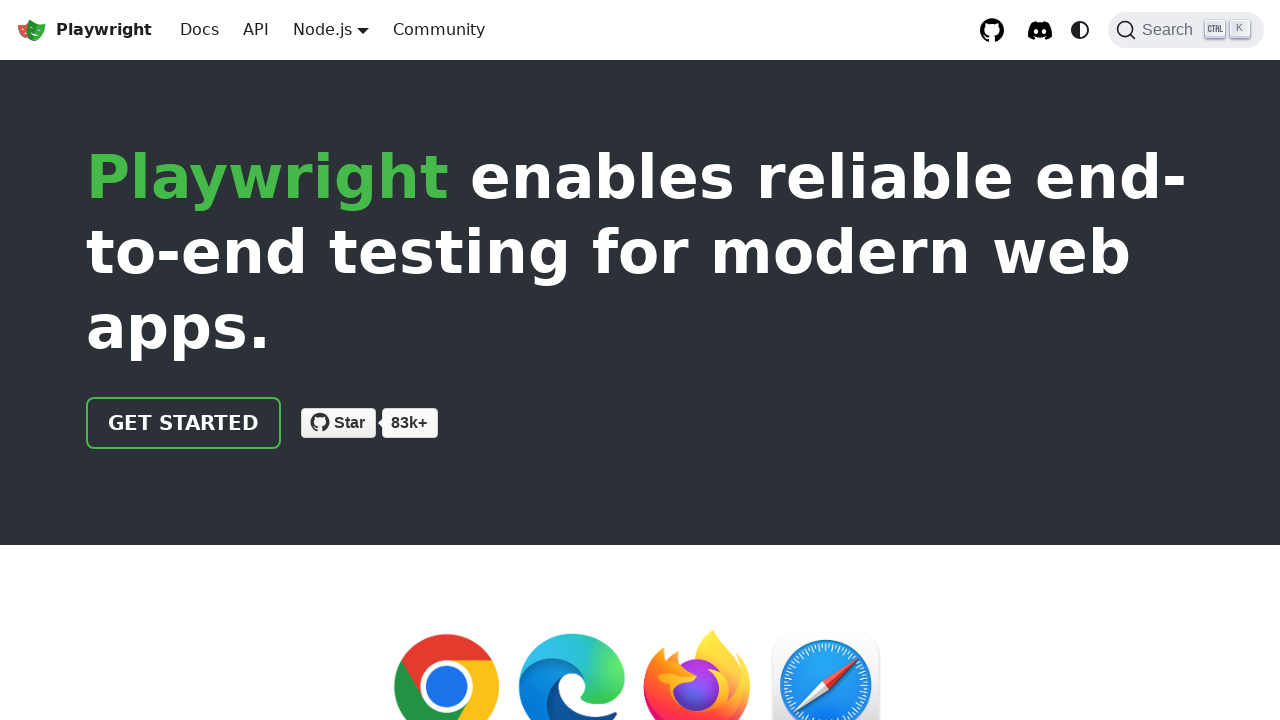

Located 'Get Started' link
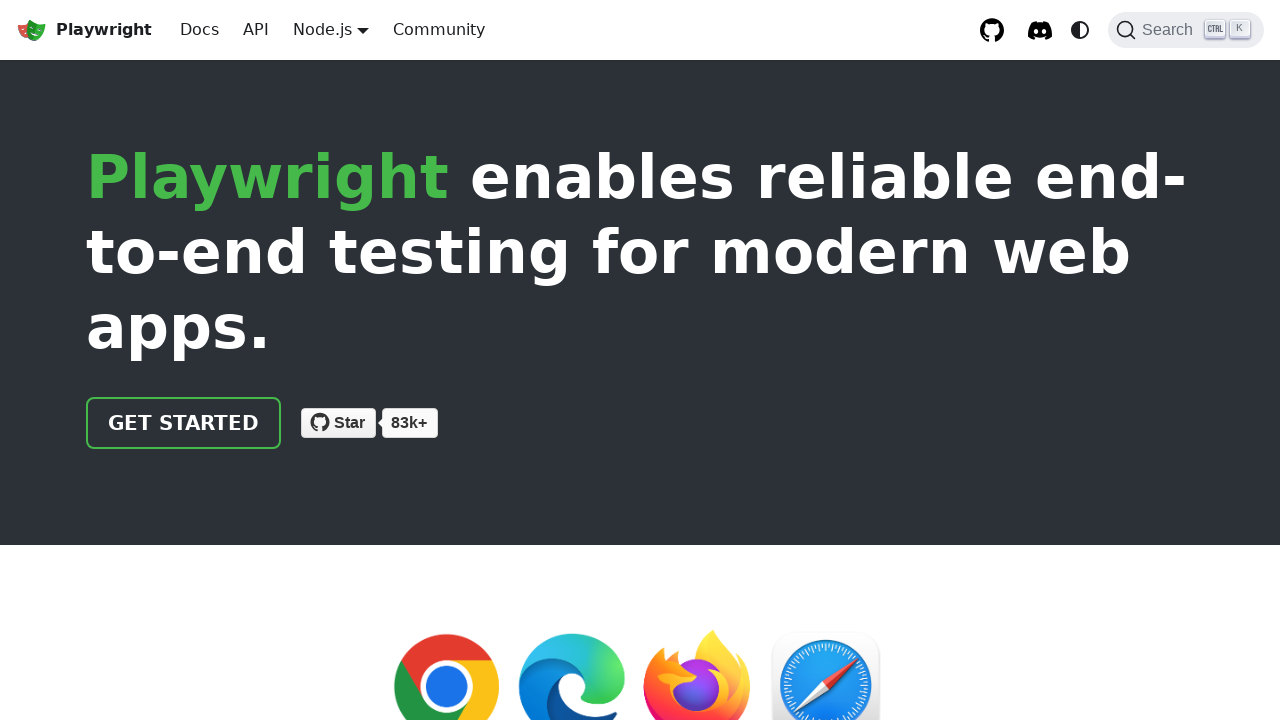

Verified 'Get Started' link has correct href attribute '/docs/intro'
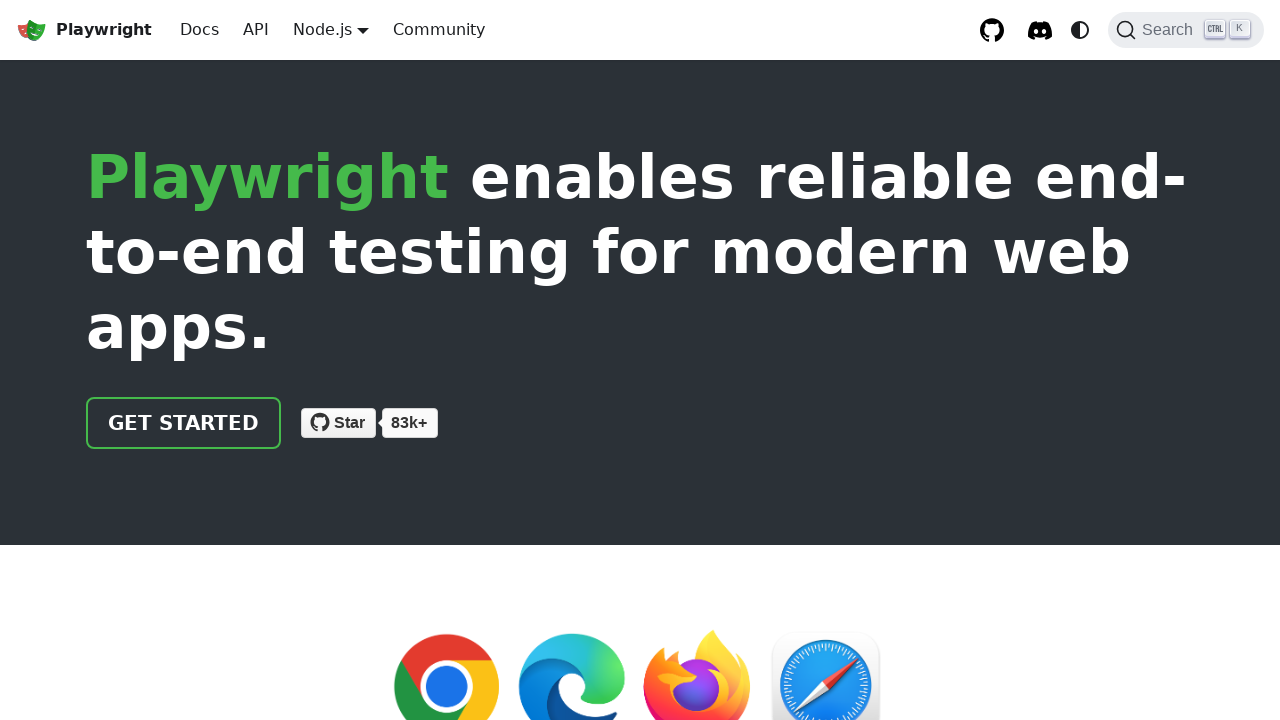

Clicked the 'Get Started' link at (184, 423) on internal:text="Get Started"i
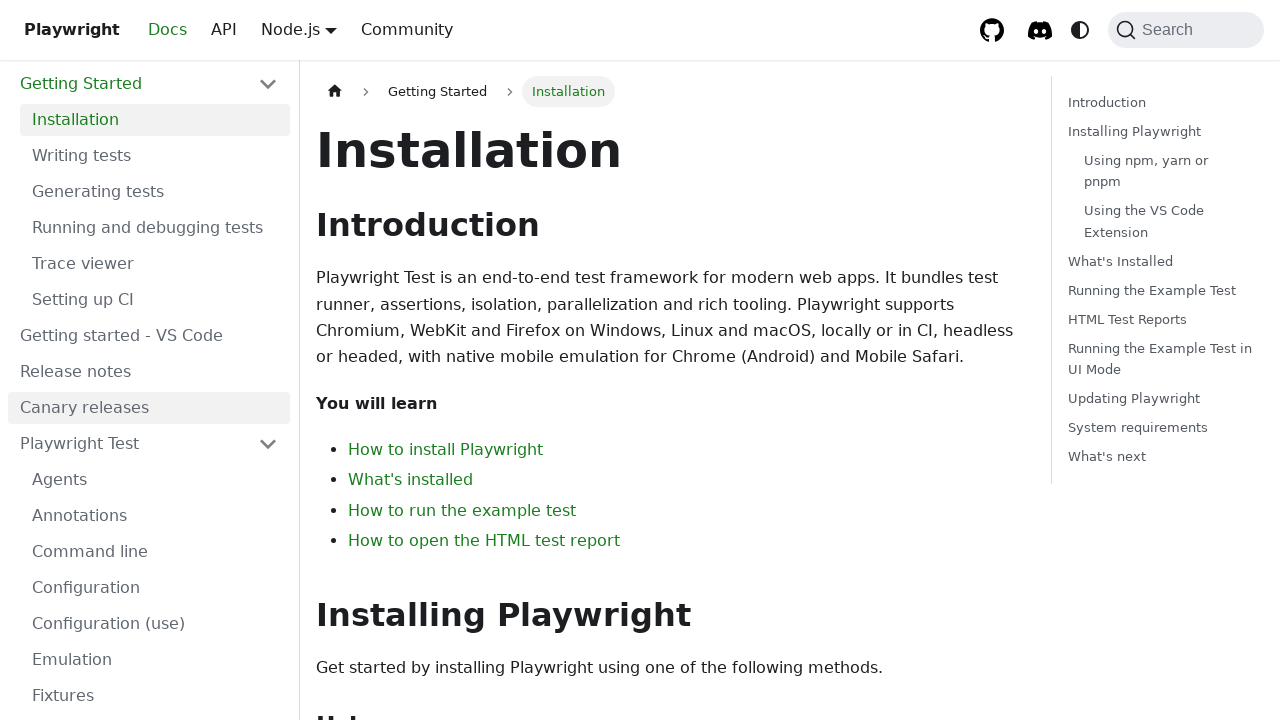

Verified navigation to intro page - URL contains 'intro'
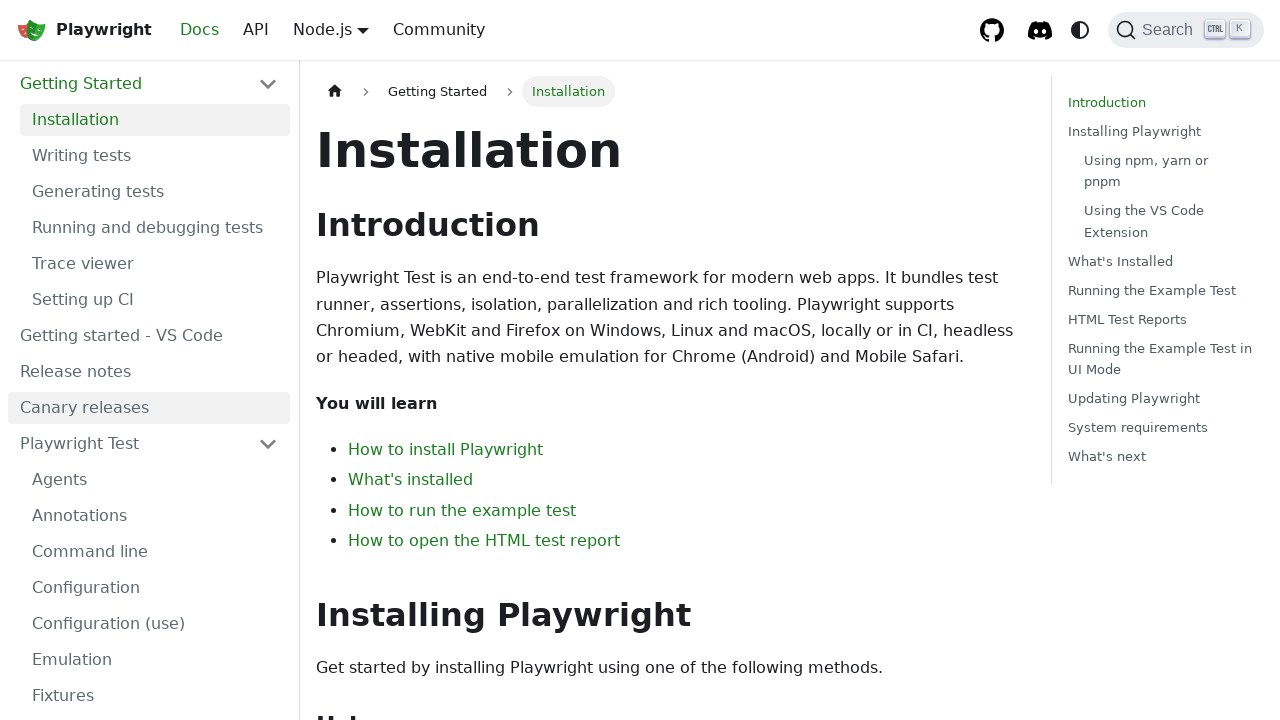

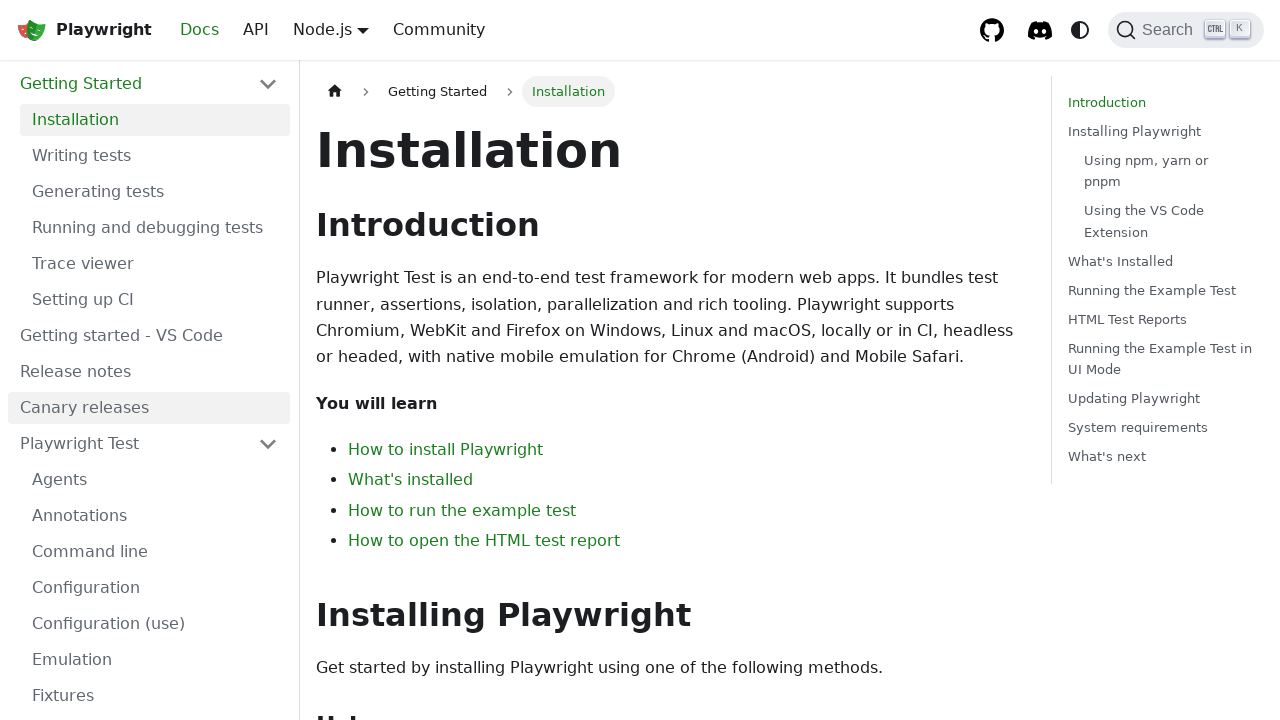